Tests the student registration form validation by clicking submit without filling any fields, then verifying the validation states of required fields (first name, last name, phone number, gender) through their CSS border colors and DOM validity properties.

Starting URL: https://demoqa.com/automation-practice-form

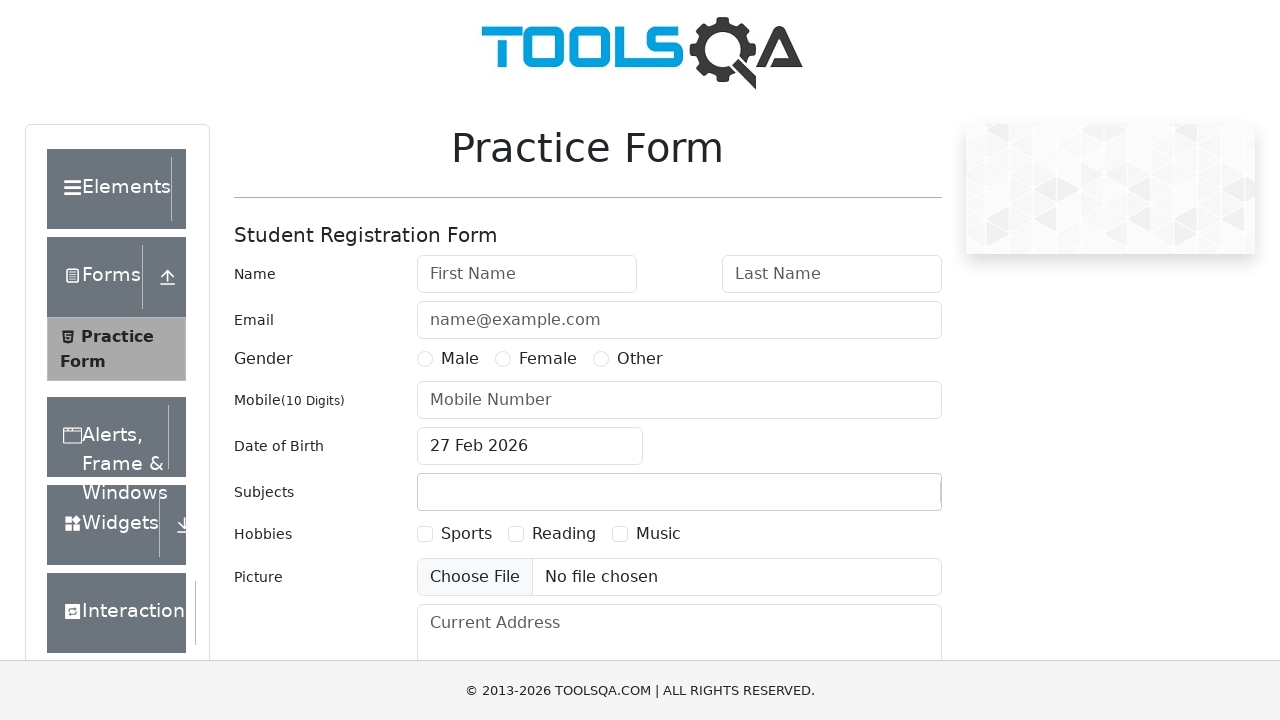

Clicked submit button using JavaScript to submit empty form
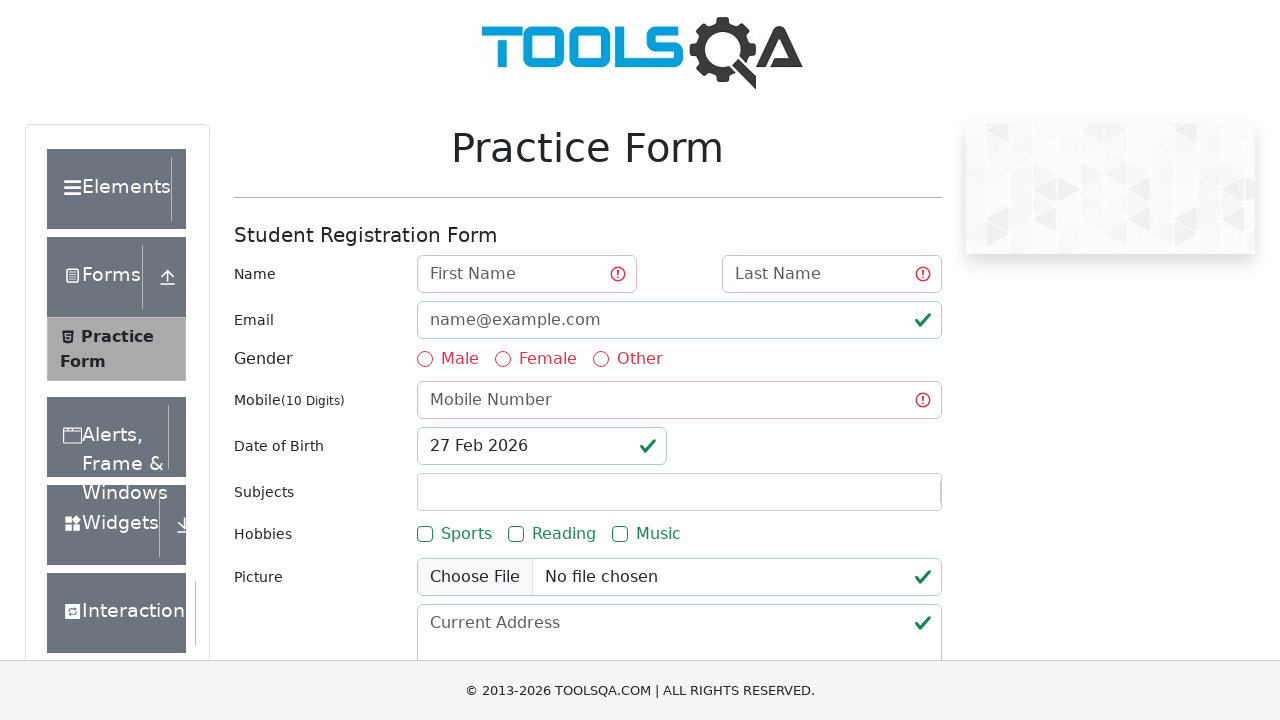

Waited 1 second for validation messages to apply
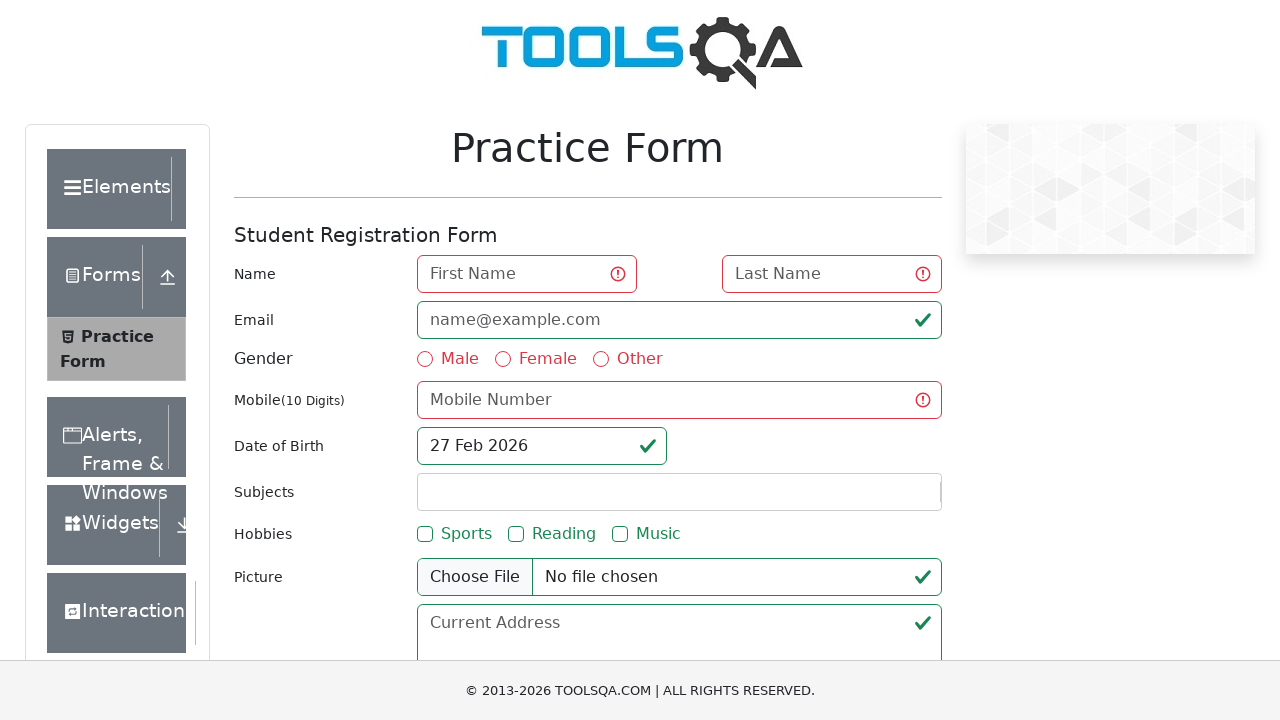

Retrieved first name field border color: rgb(220, 53, 69)
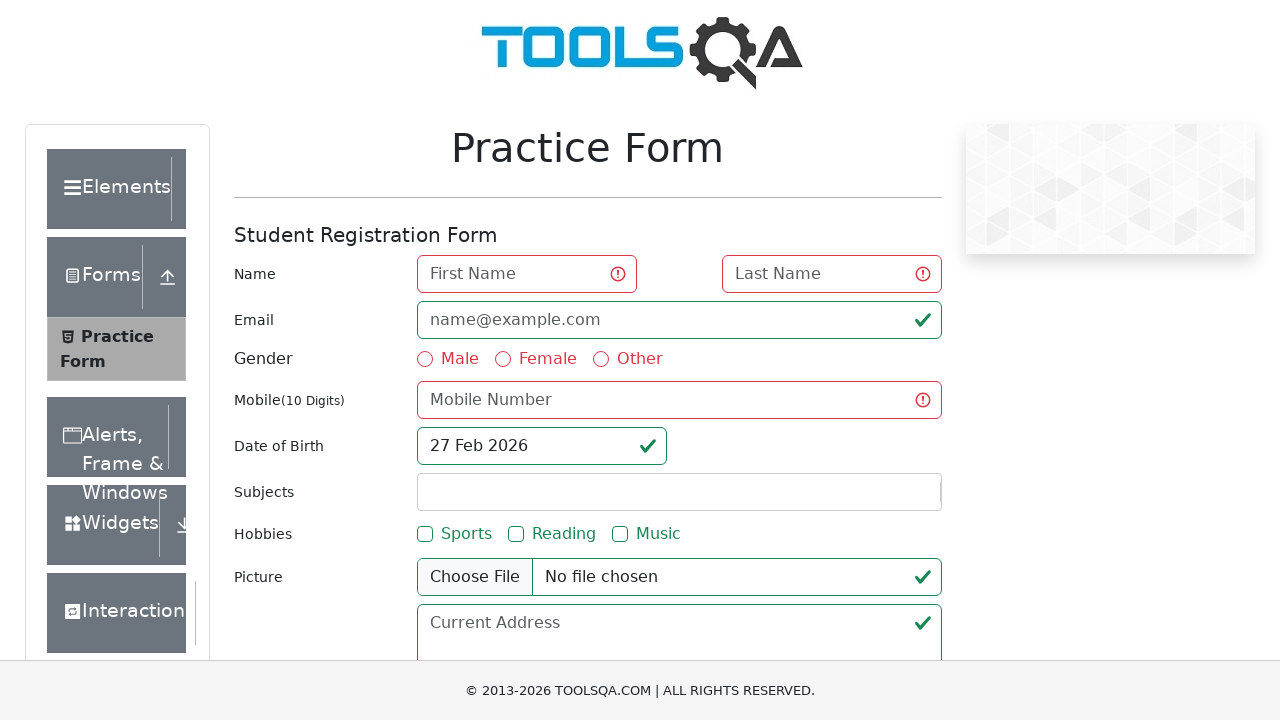

Retrieved last name field border color: rgb(220, 53, 69)
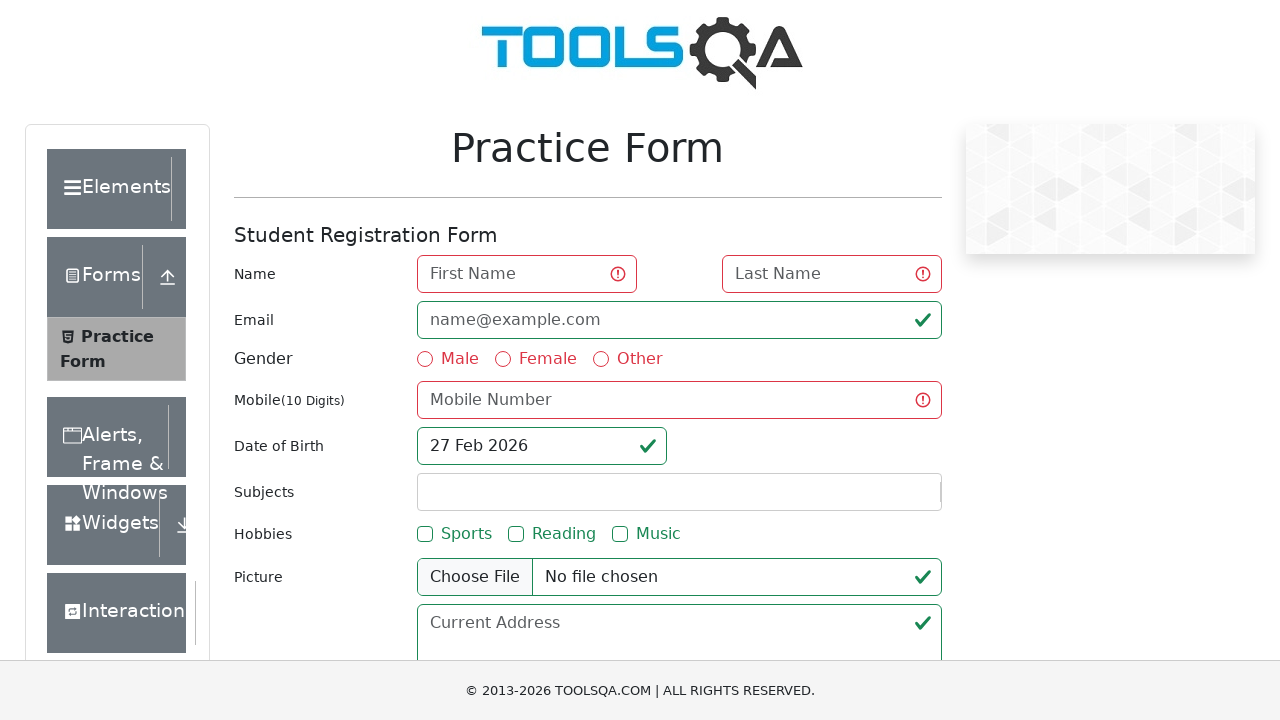

Retrieved phone number field border color: rgb(220, 53, 69)
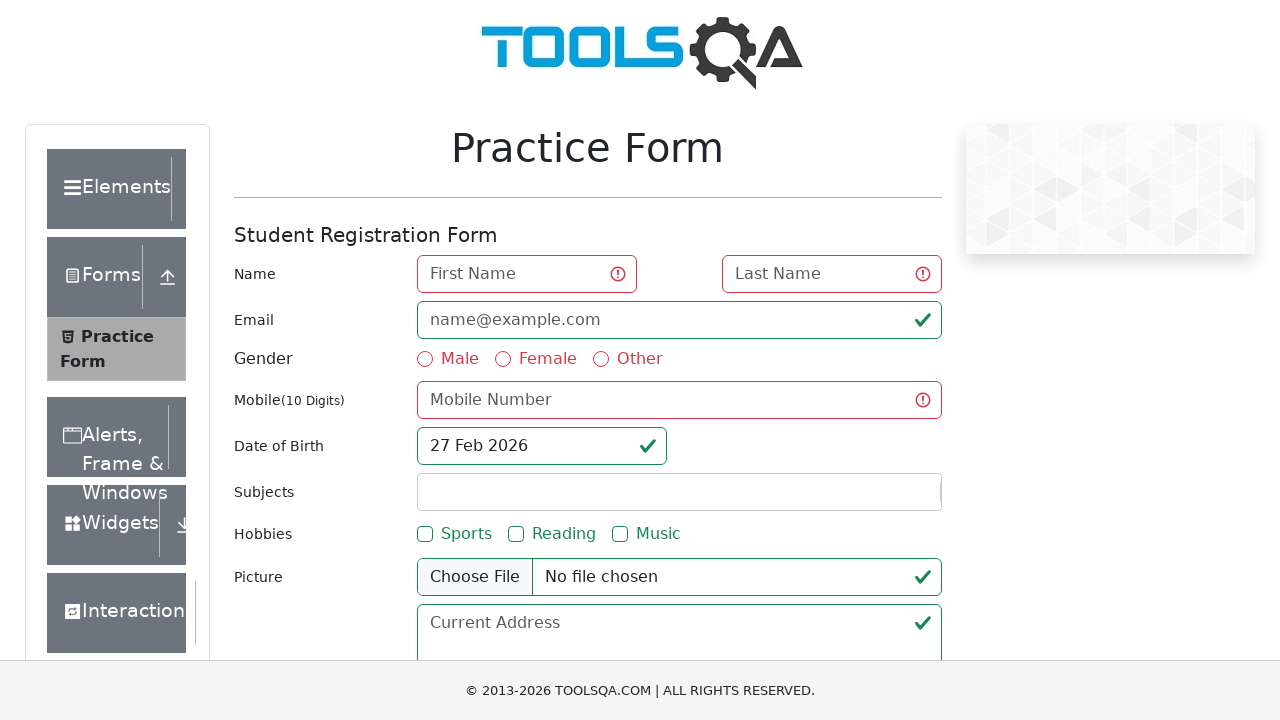

Retrieved gender (Other) label text color: rgb(220, 53, 69)
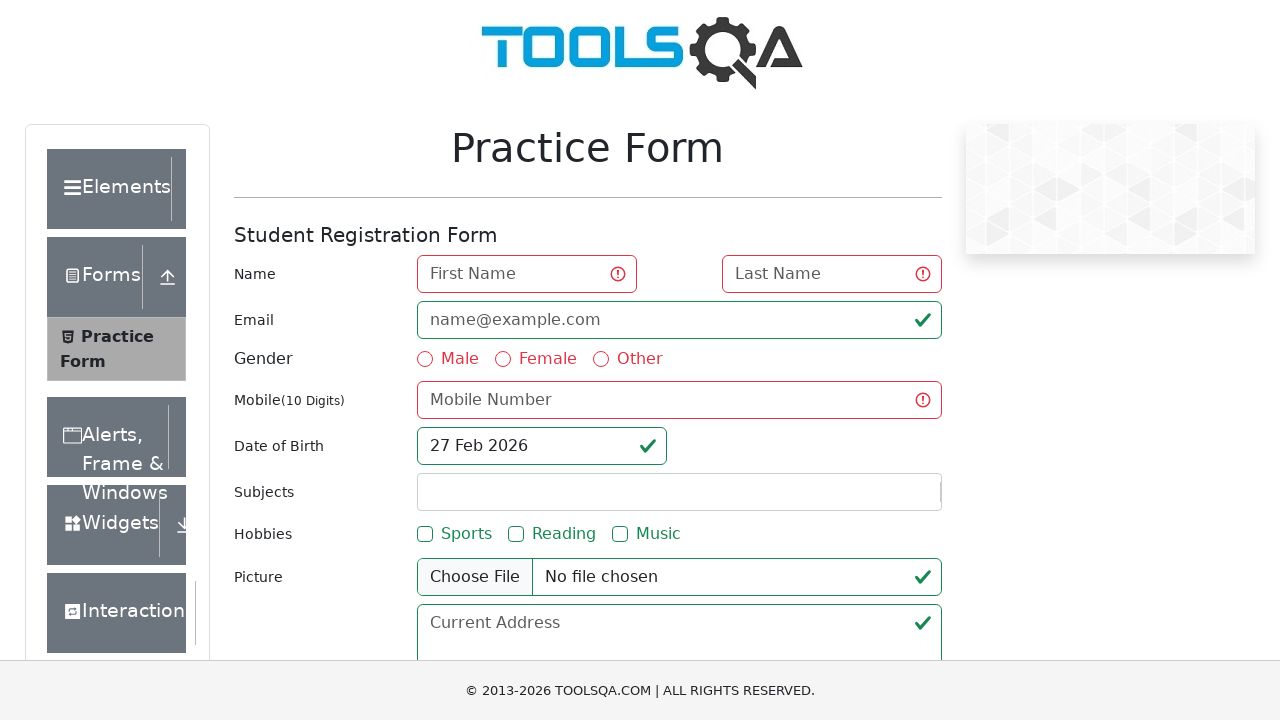

Retrieved email field border color (non-required field): rgb(25, 135, 84)
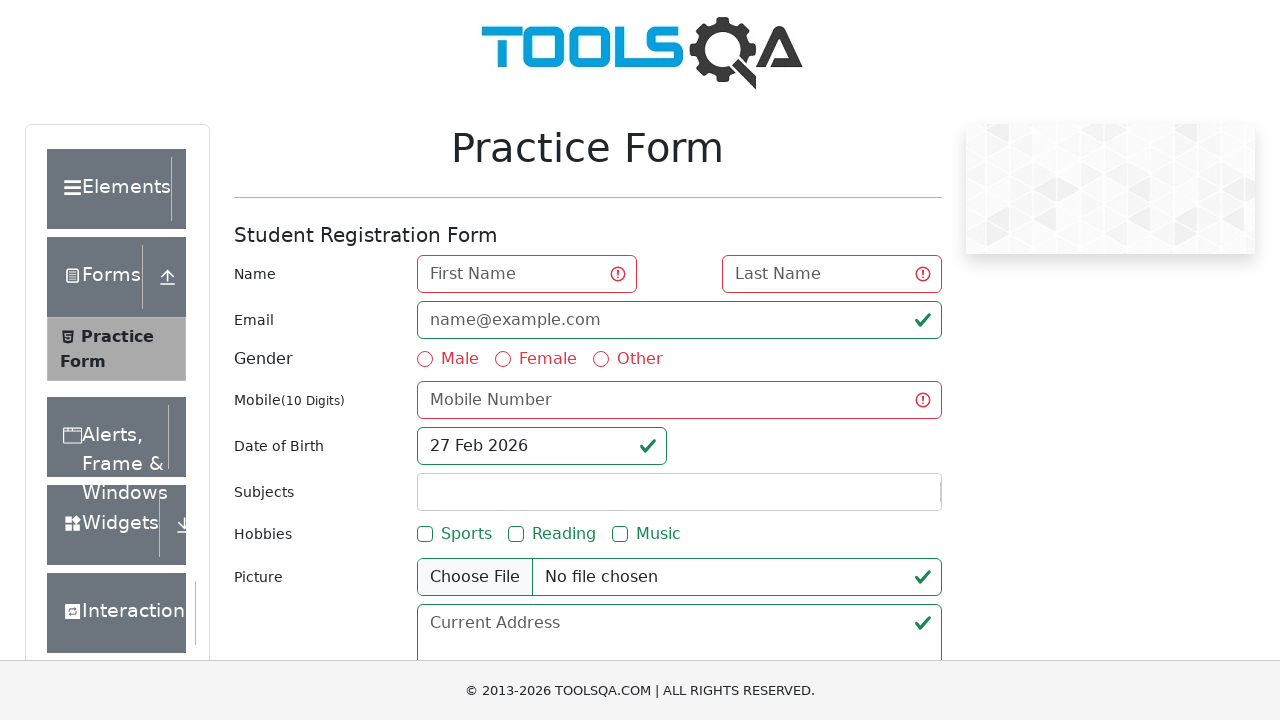

Retrieved date of birth field border color: rgb(25, 135, 84)
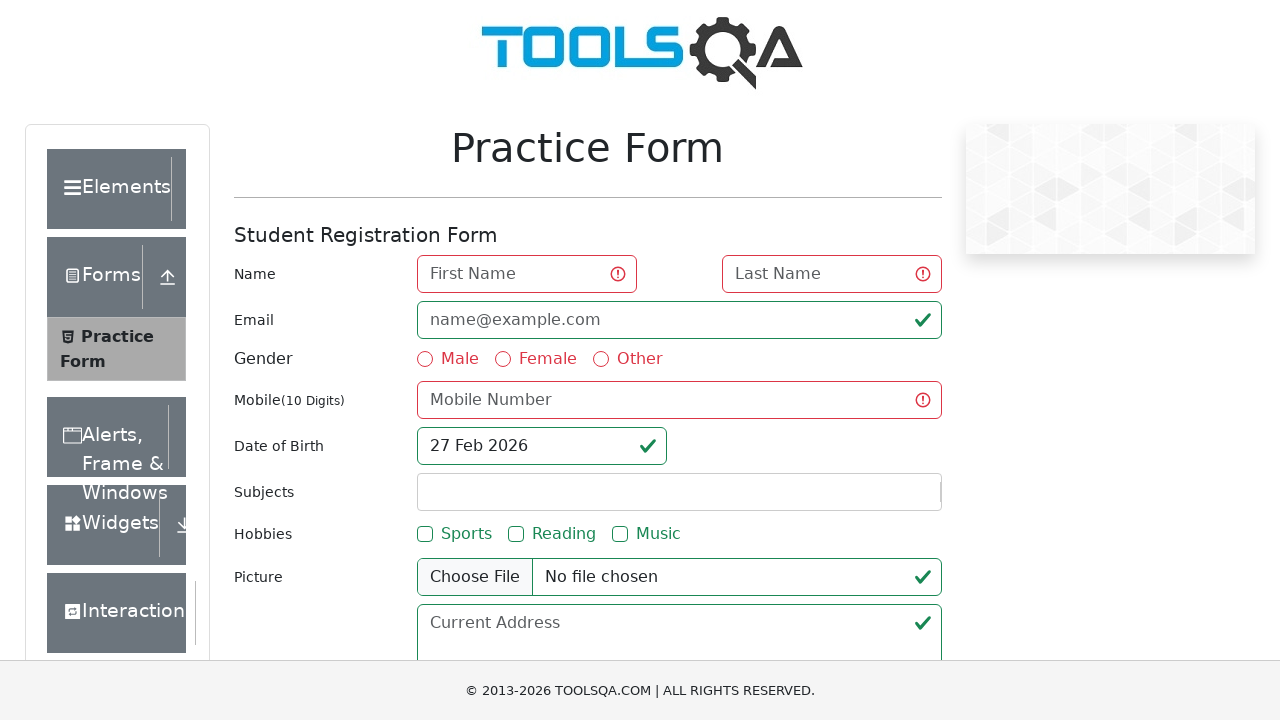

Checked first name field validity: False
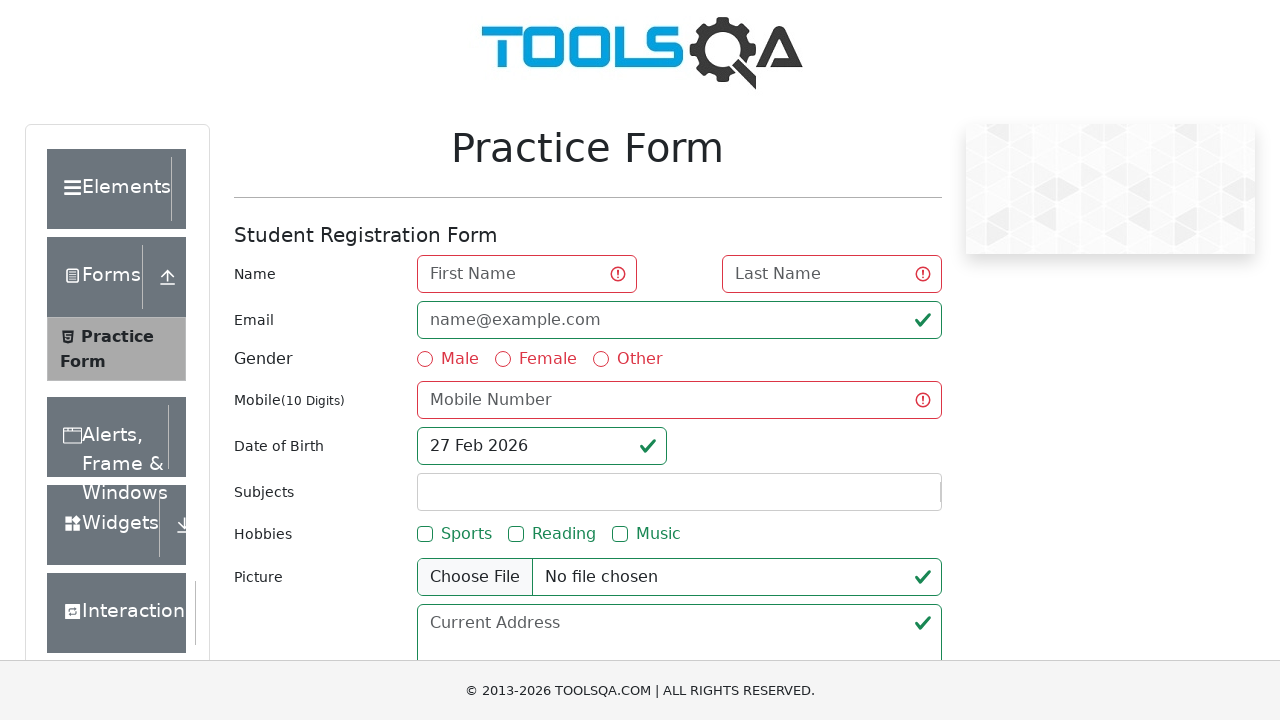

Checked last name field validity: False
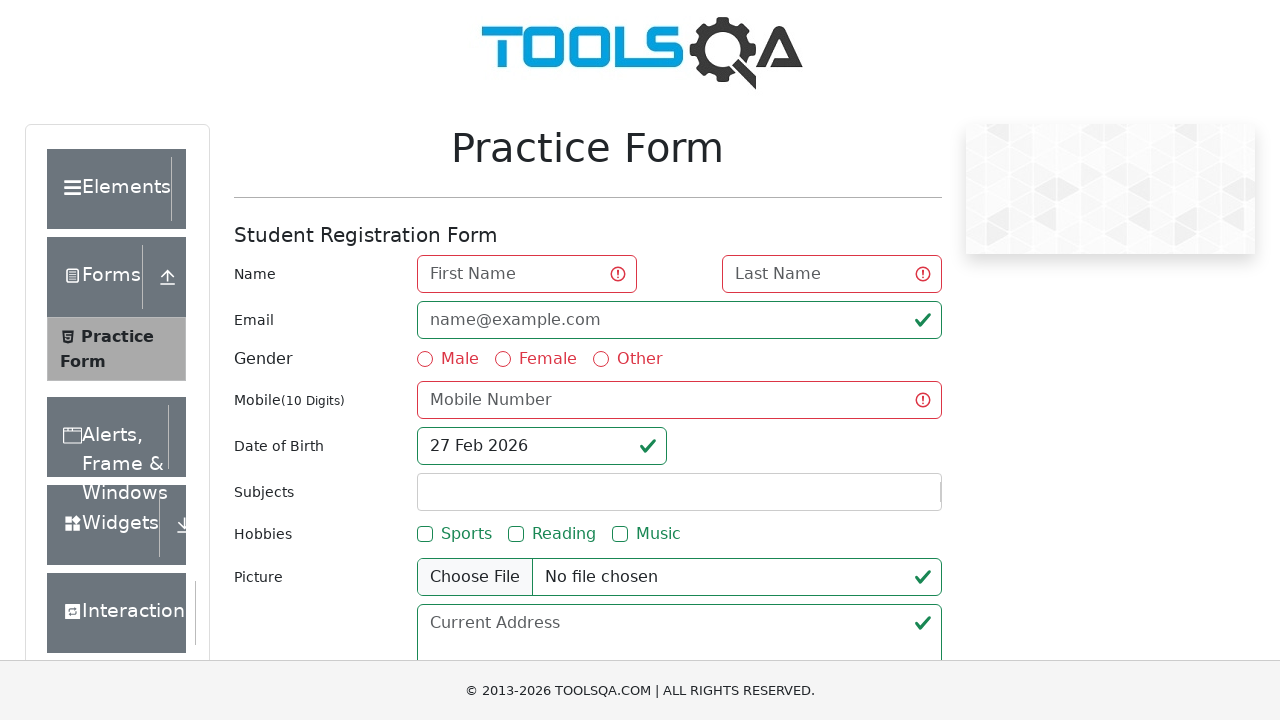

Checked phone number field validity: False
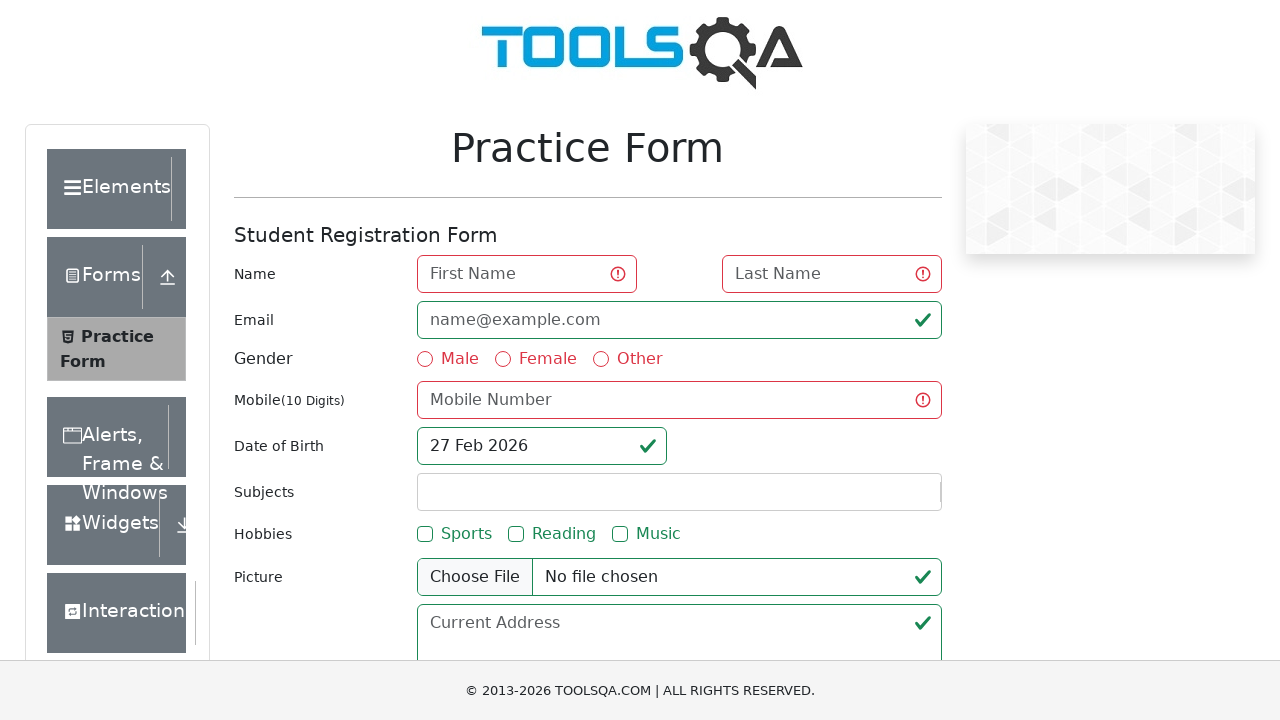

Checked gender (Other) radio button validity: False
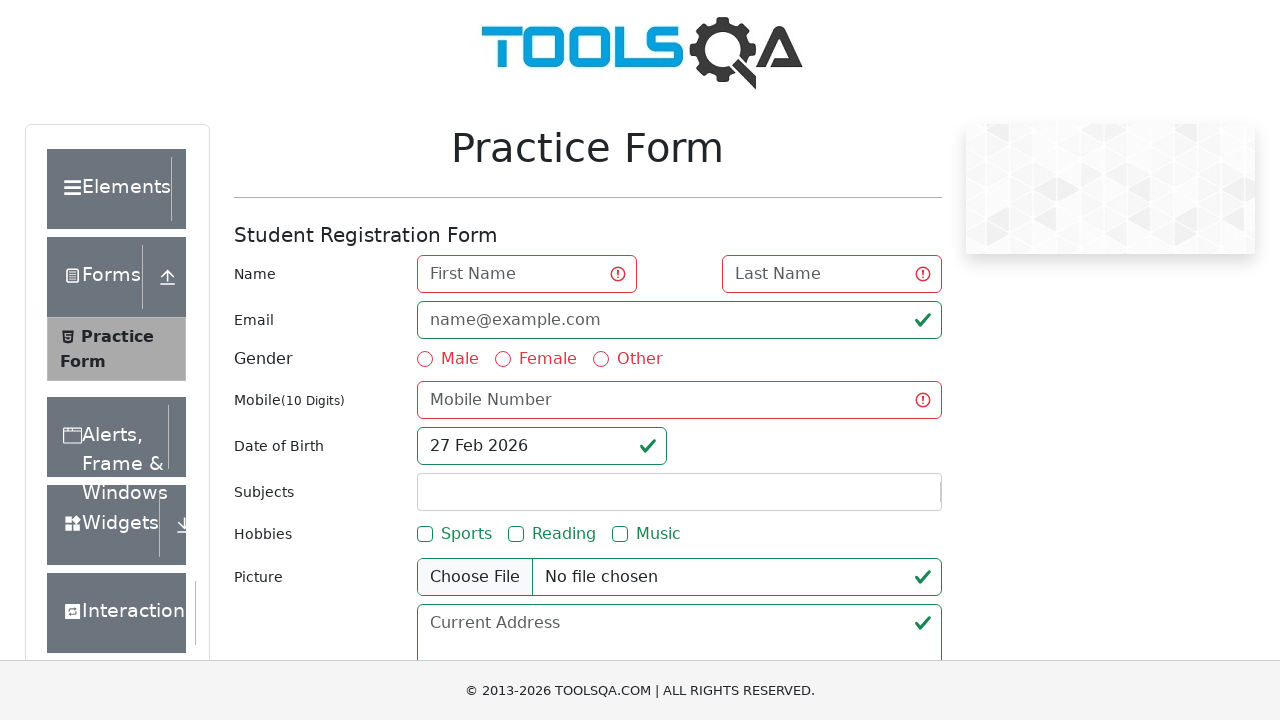

Checked email field validity (non-required field): True
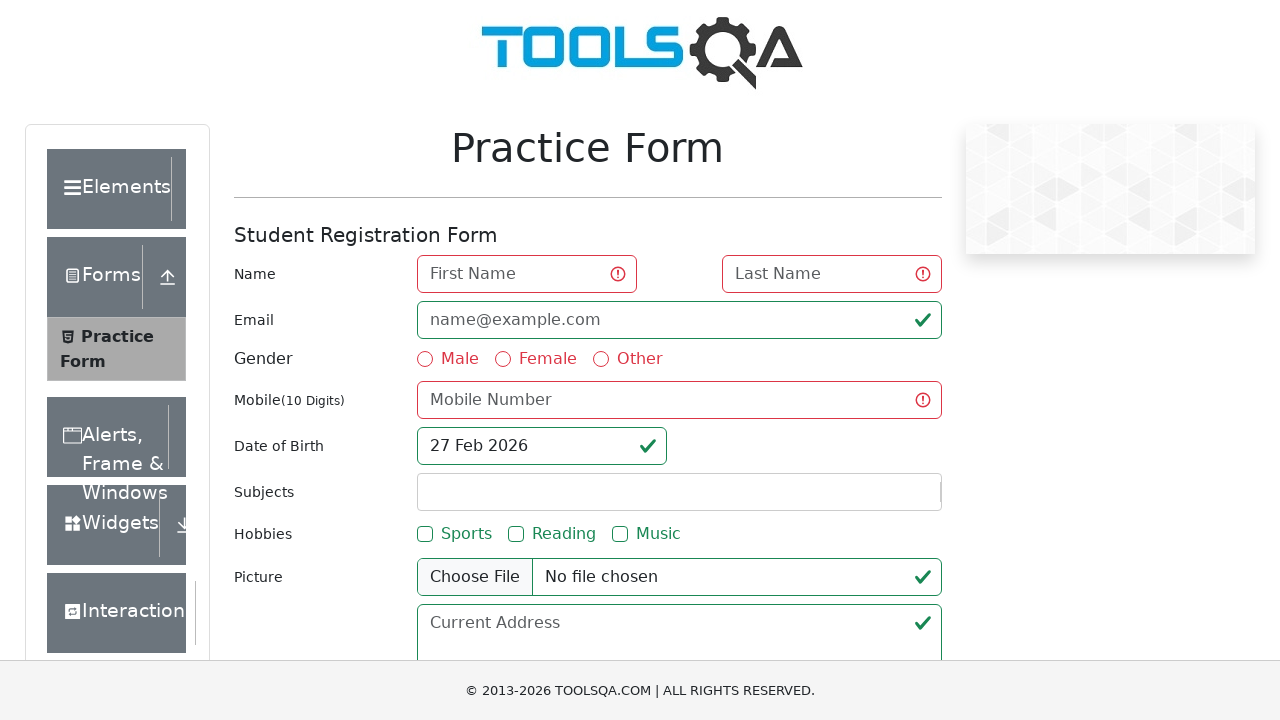

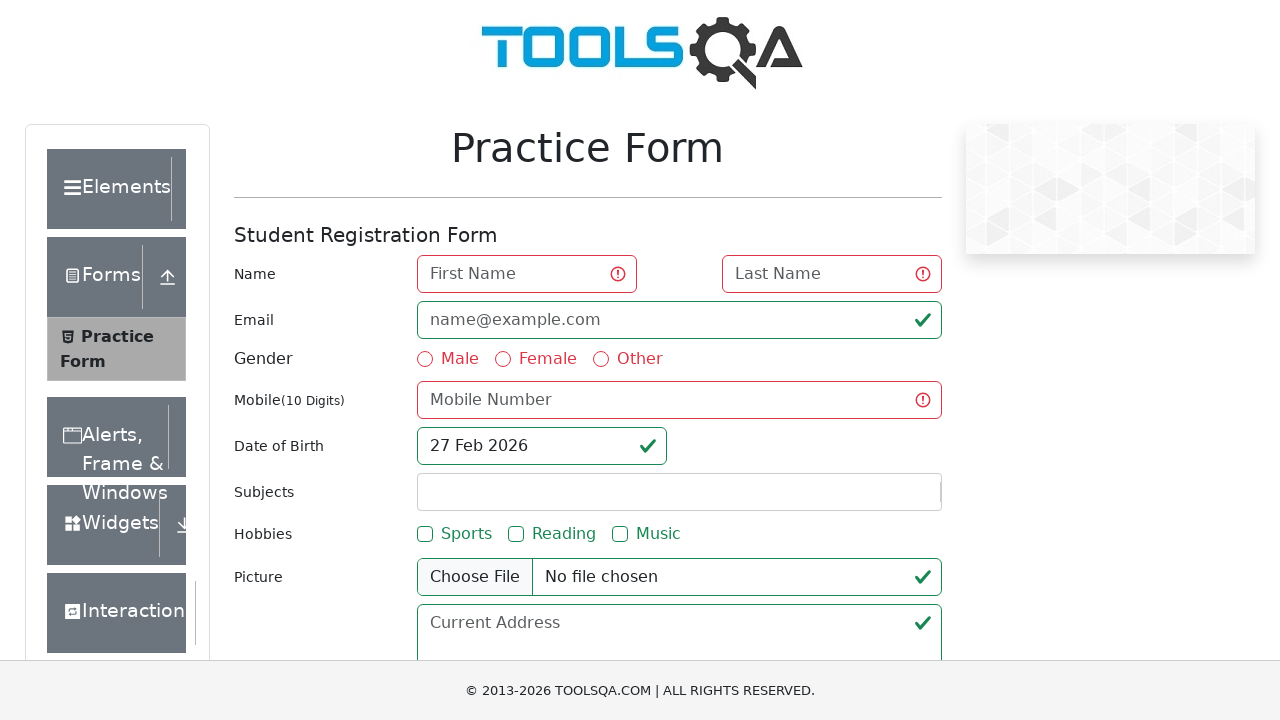